Tests Target.com search functionality by searching for a product and waiting for results to load

Starting URL: https://www.target.com/

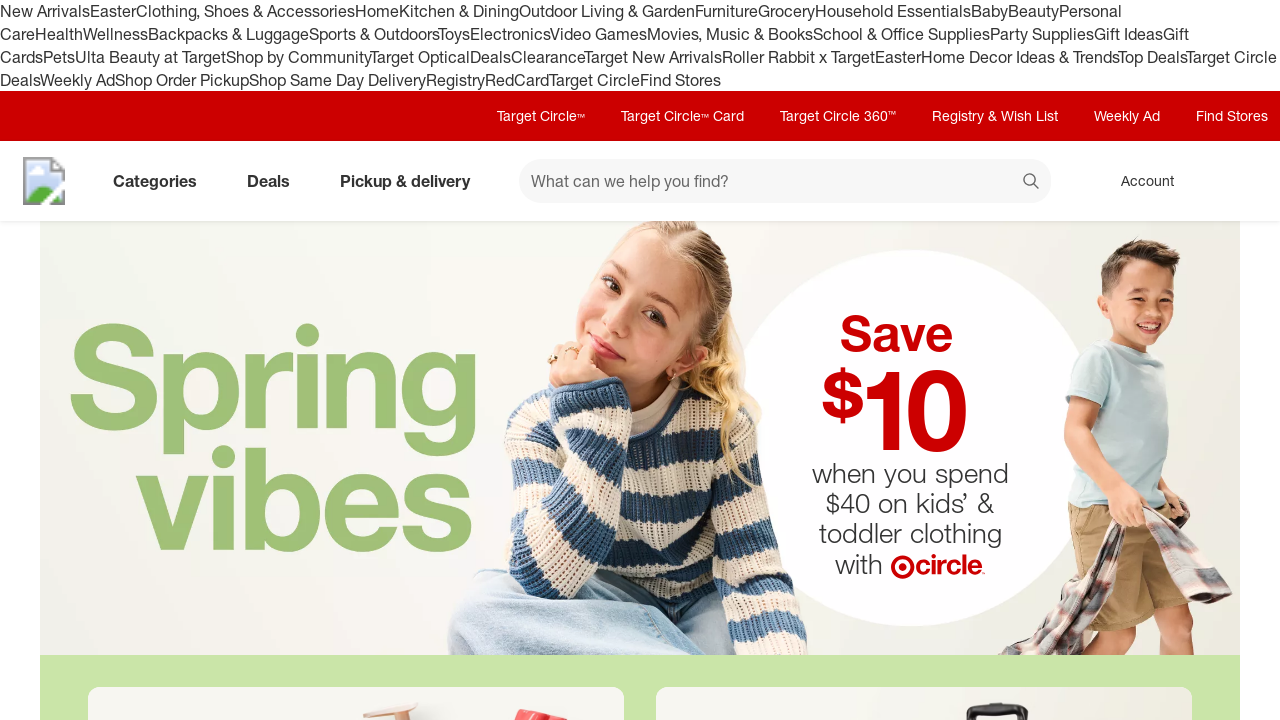

Filled search box with 'laptop' on #search
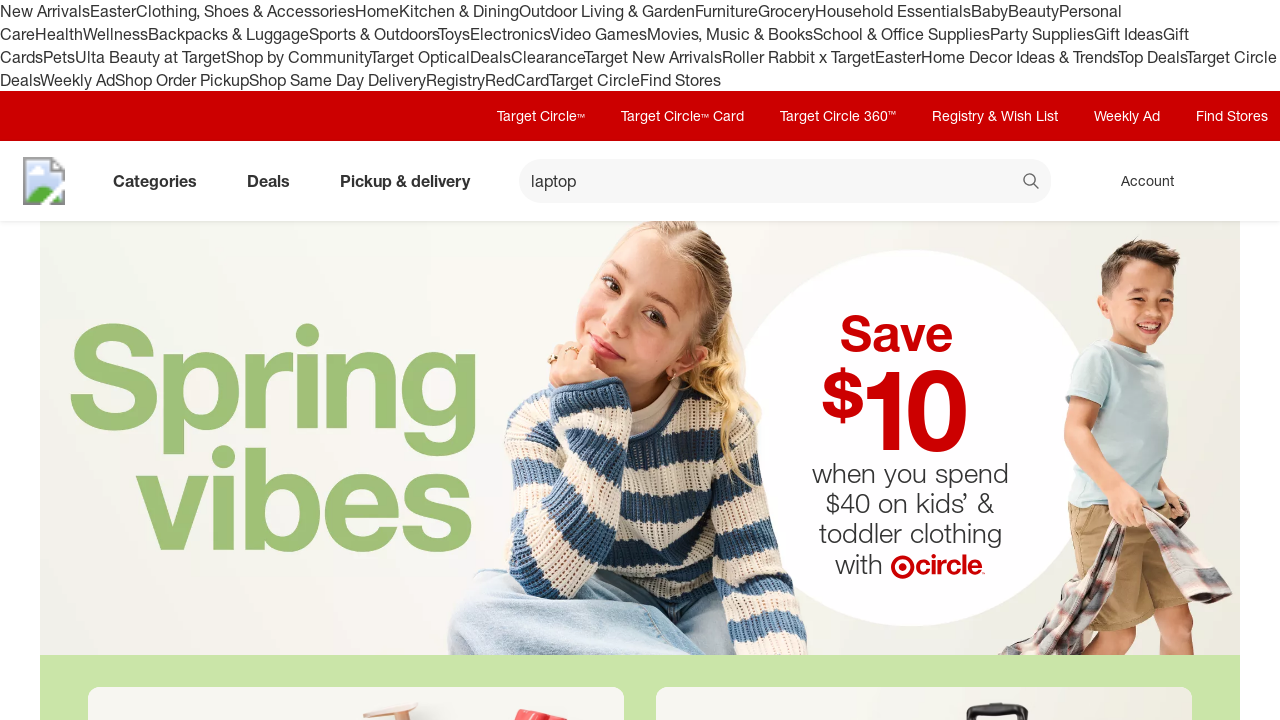

Clicked search button to search for laptop at (1032, 183) on button[data-test='@web/Search/SearchButton']
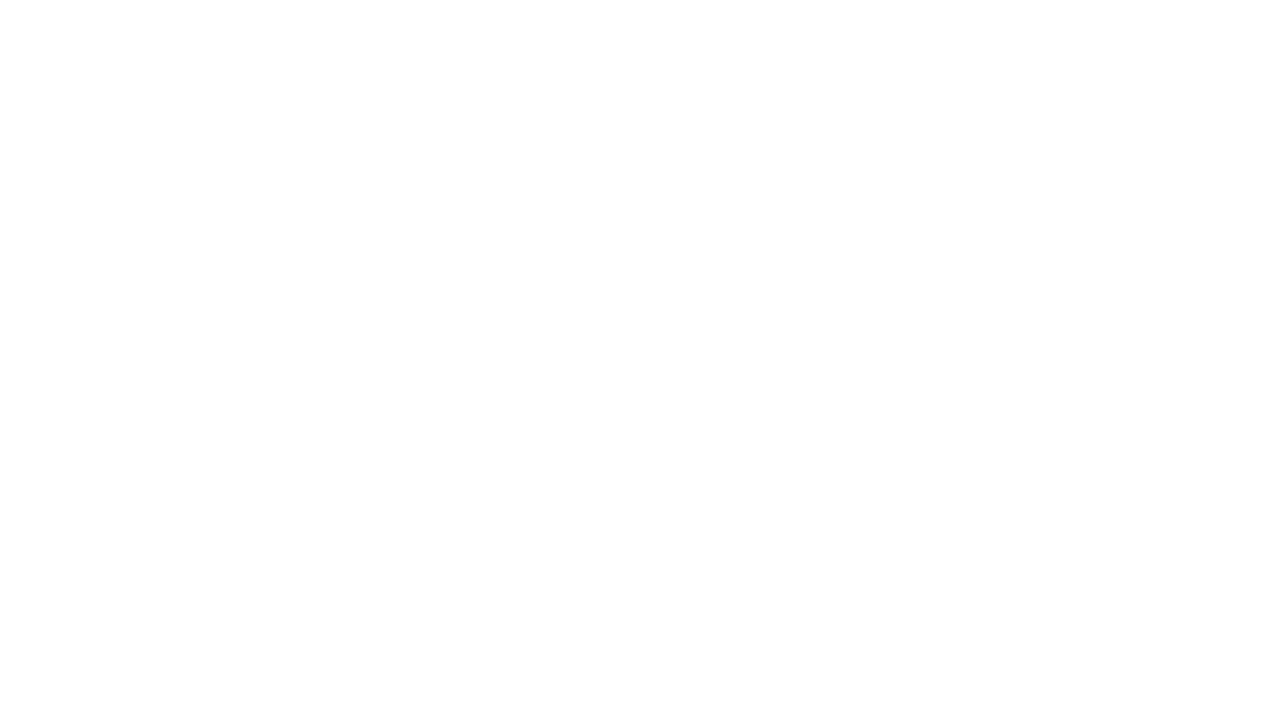

Search results page loaded and network idle
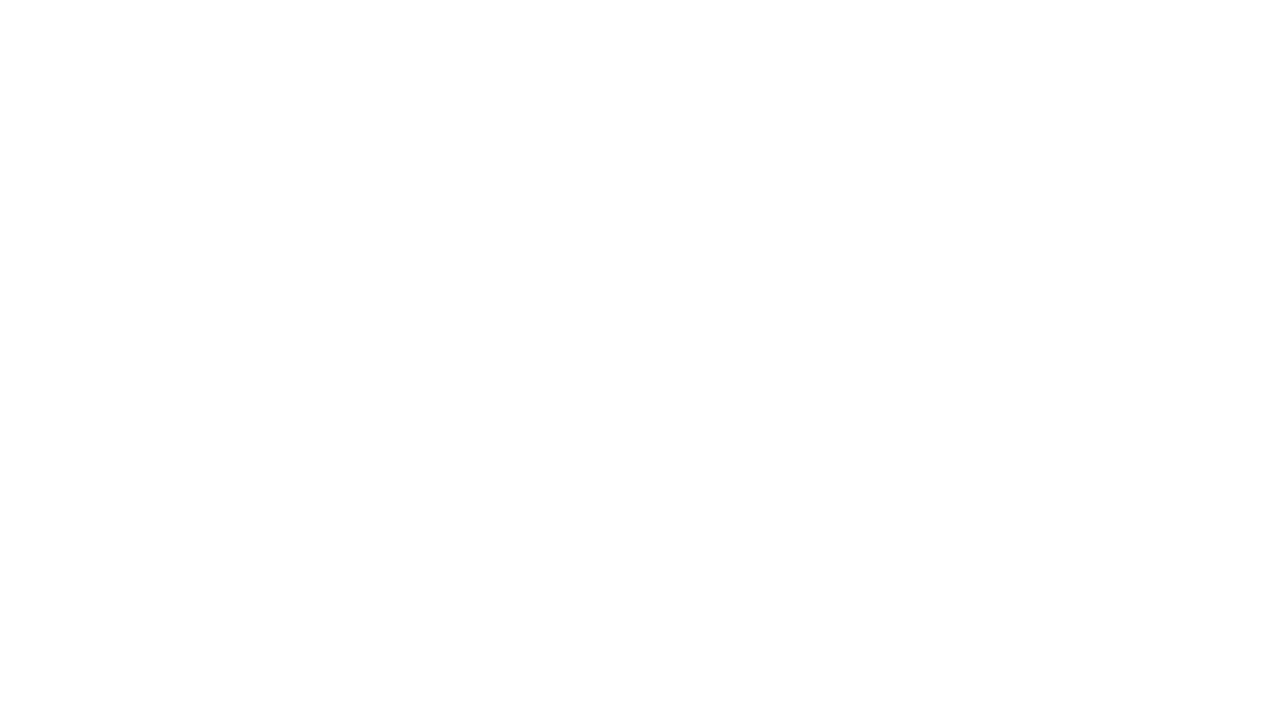

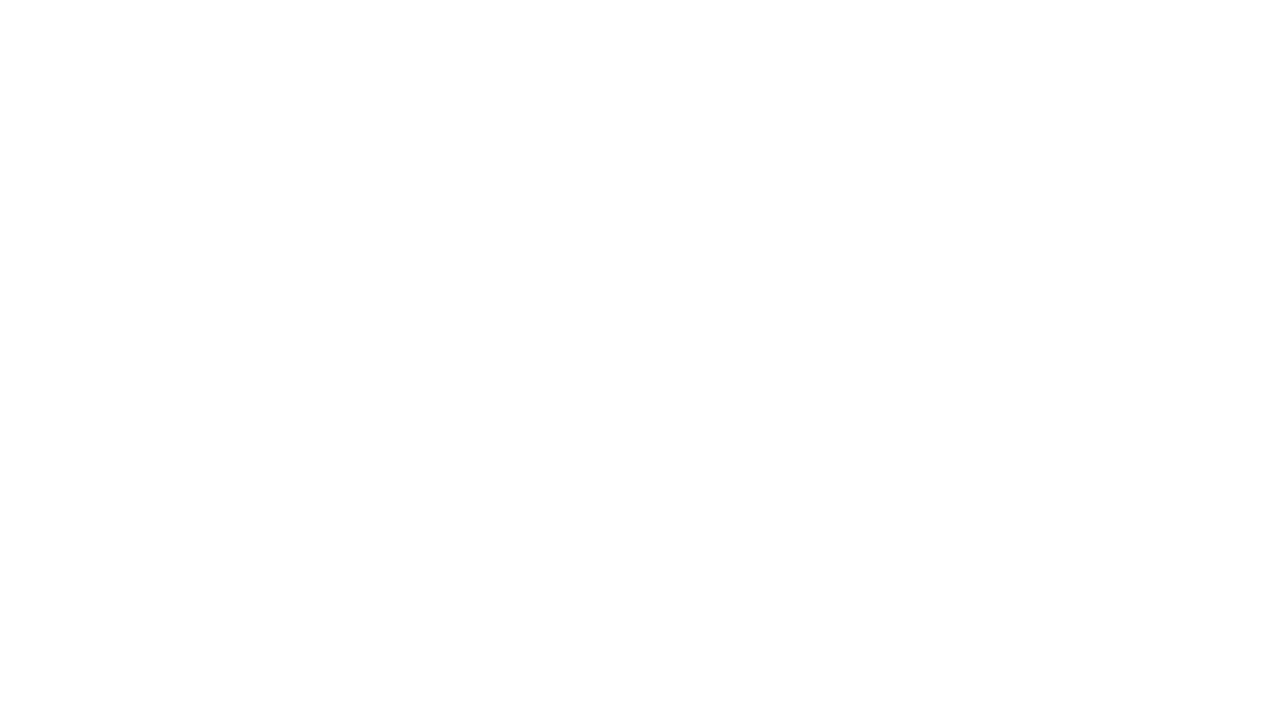